Tests the deposit functionality by logging in as a customer, navigating to deposit tab, and making a deposit

Starting URL: https://www.globalsqa.com/angularJs-protractor/BankingProject/#/login

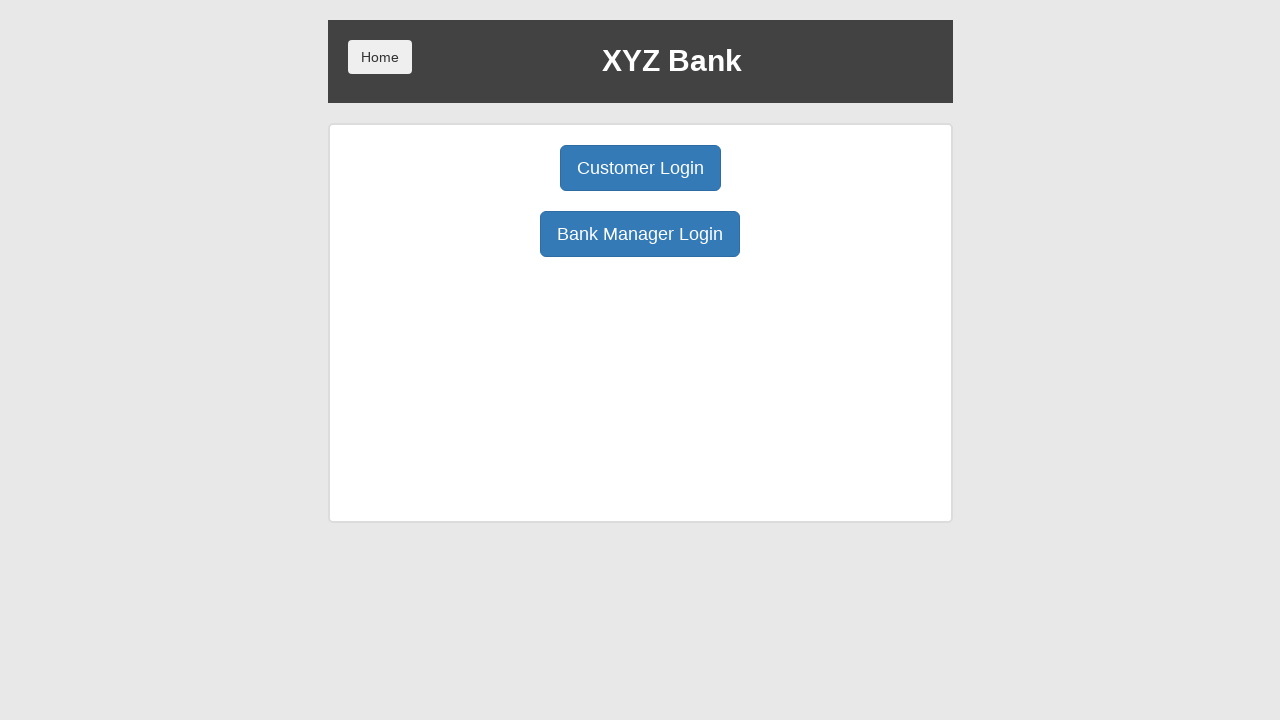

Clicked Customer login button at (640, 168) on button[ng-click="customer()"]
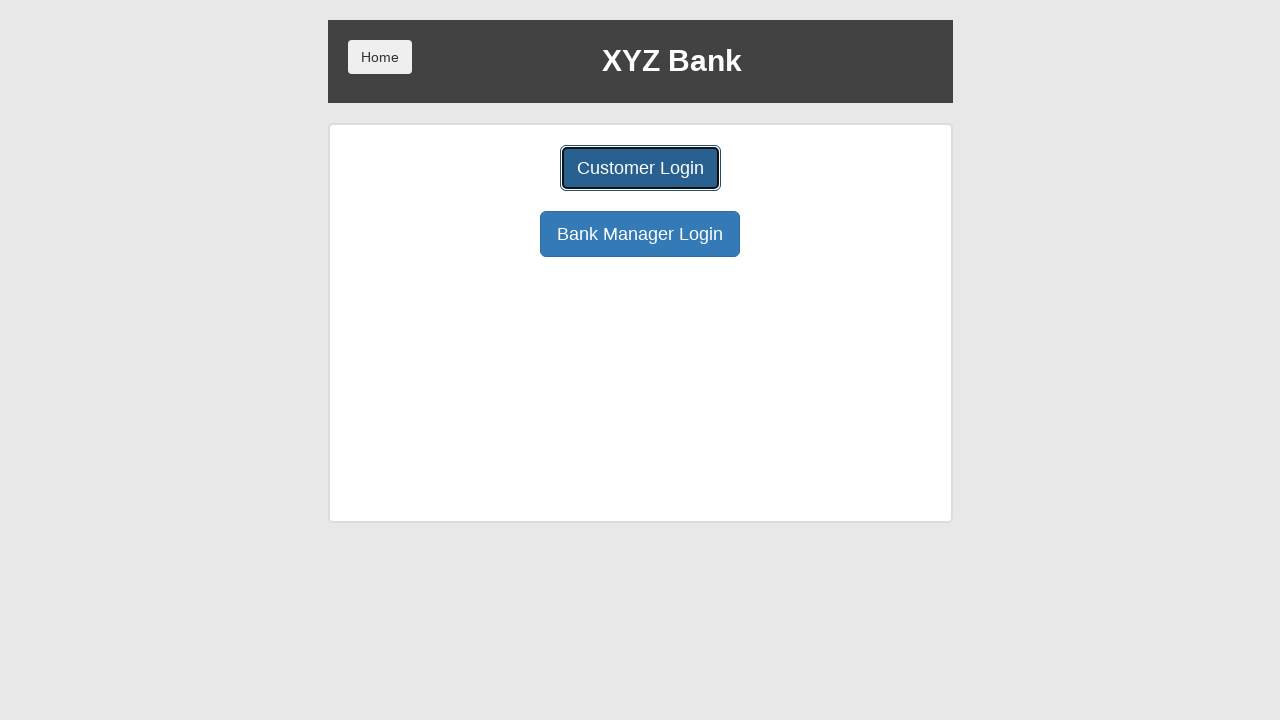

Selected Harry Potter from customer dropdown on select#userSelect
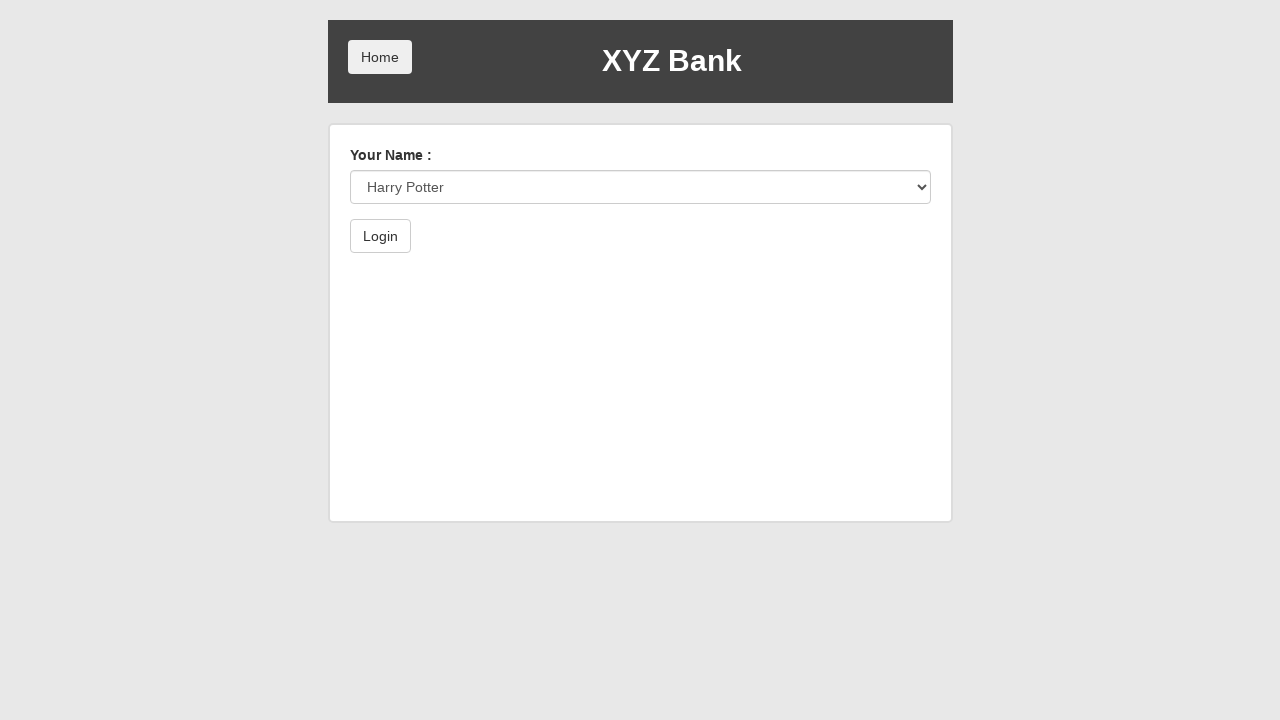

Clicked login submit button at (380, 236) on button[type="submit"]
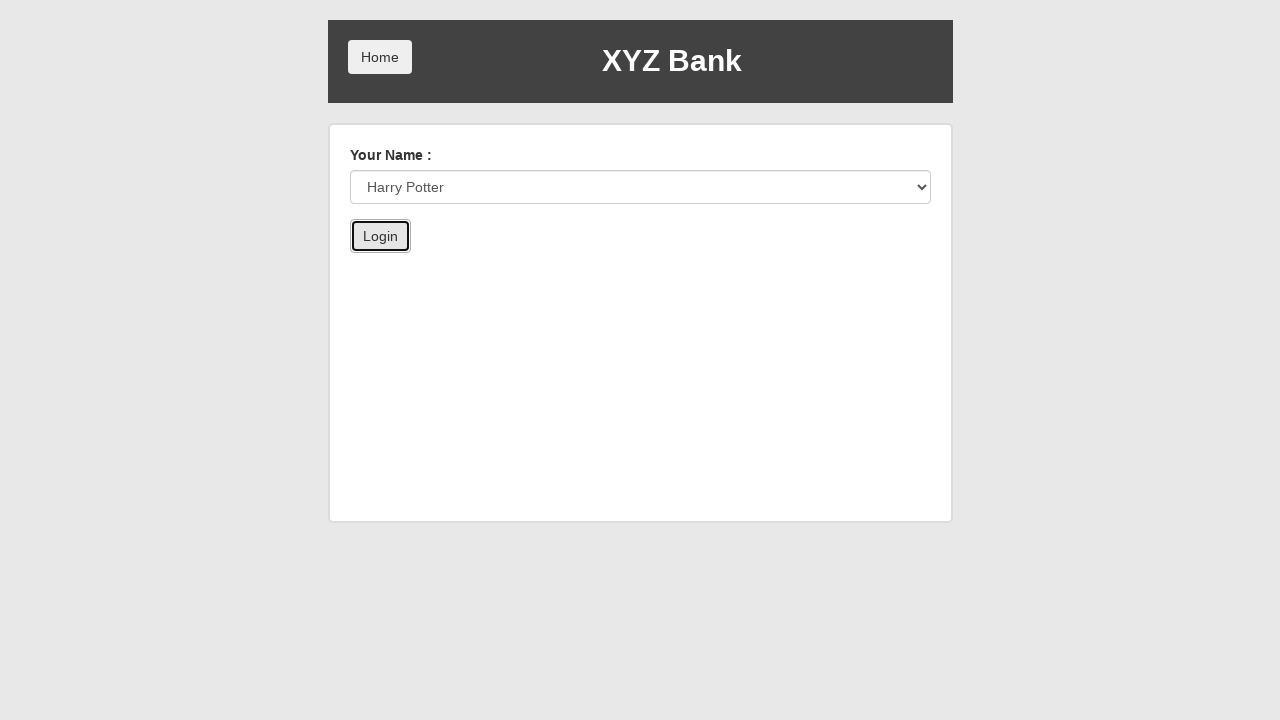

Navigated to Deposit tab at (652, 264) on button[ng-click="deposit()"]
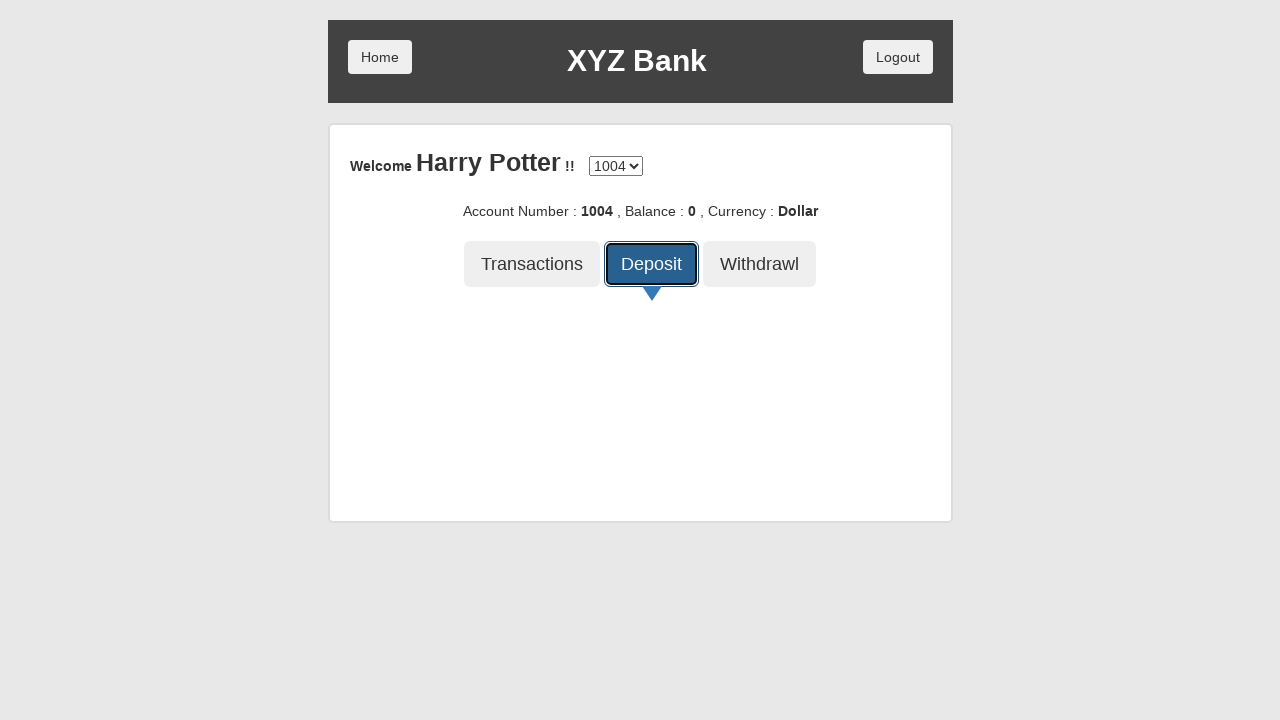

Entered deposit amount of 1000 on input[ng-model="amount"]
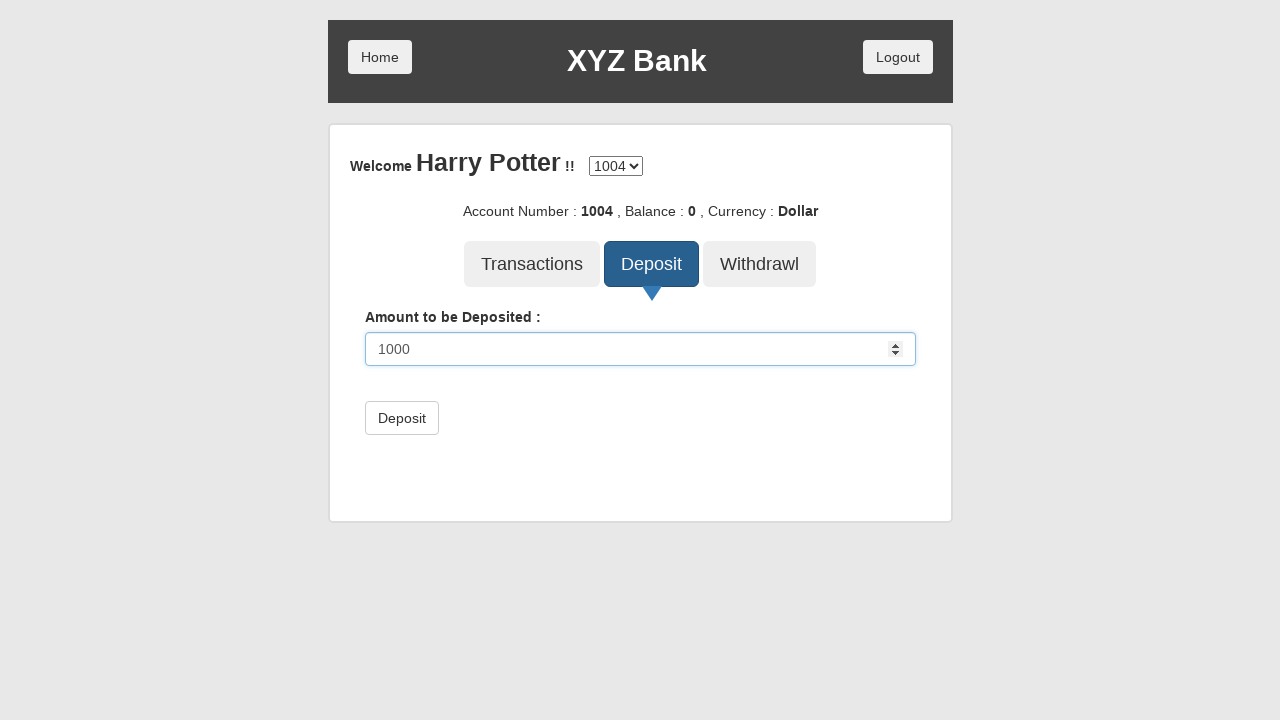

Clicked deposit submit button at (402, 418) on button[type="submit"]
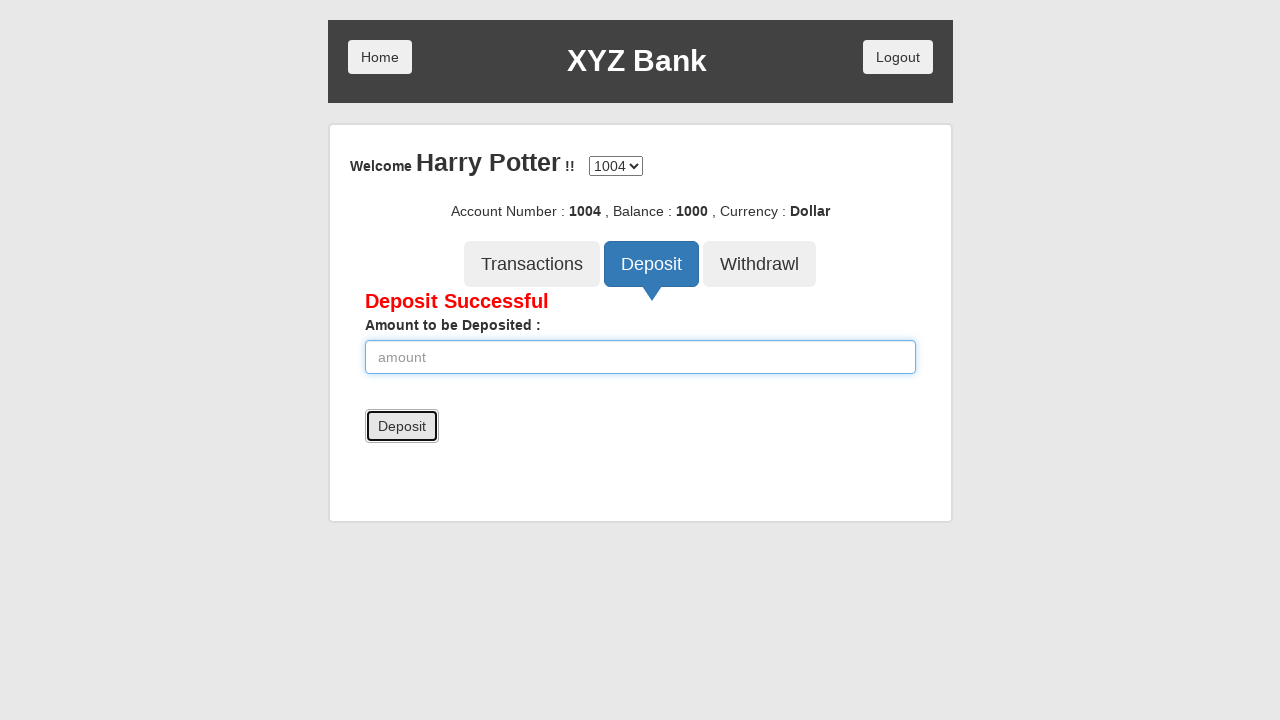

Retrieved deposit success message
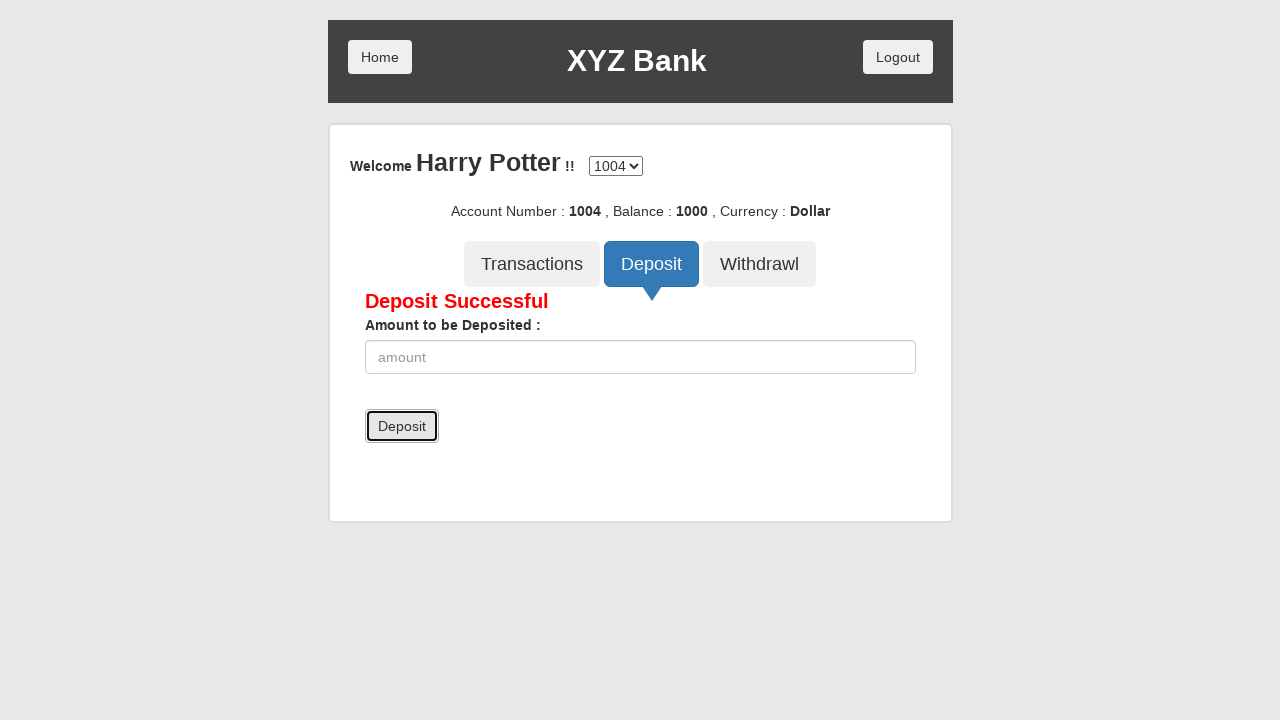

Verified that deposit was successful
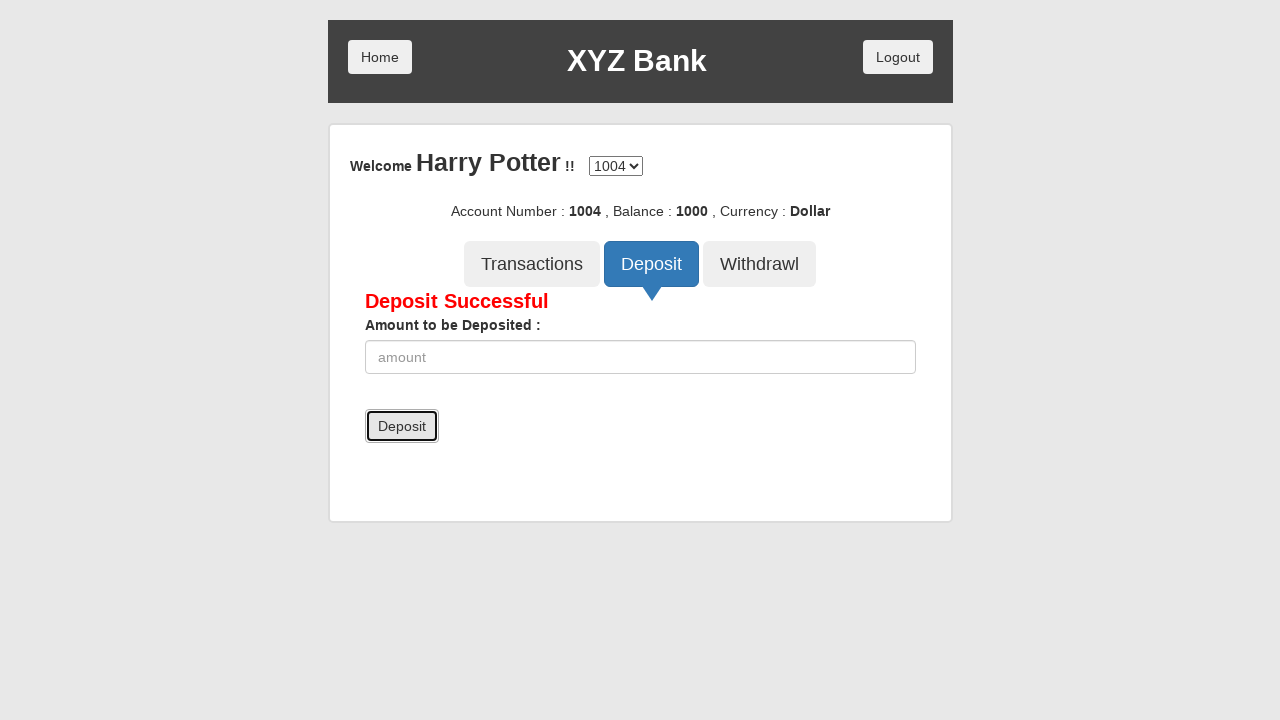

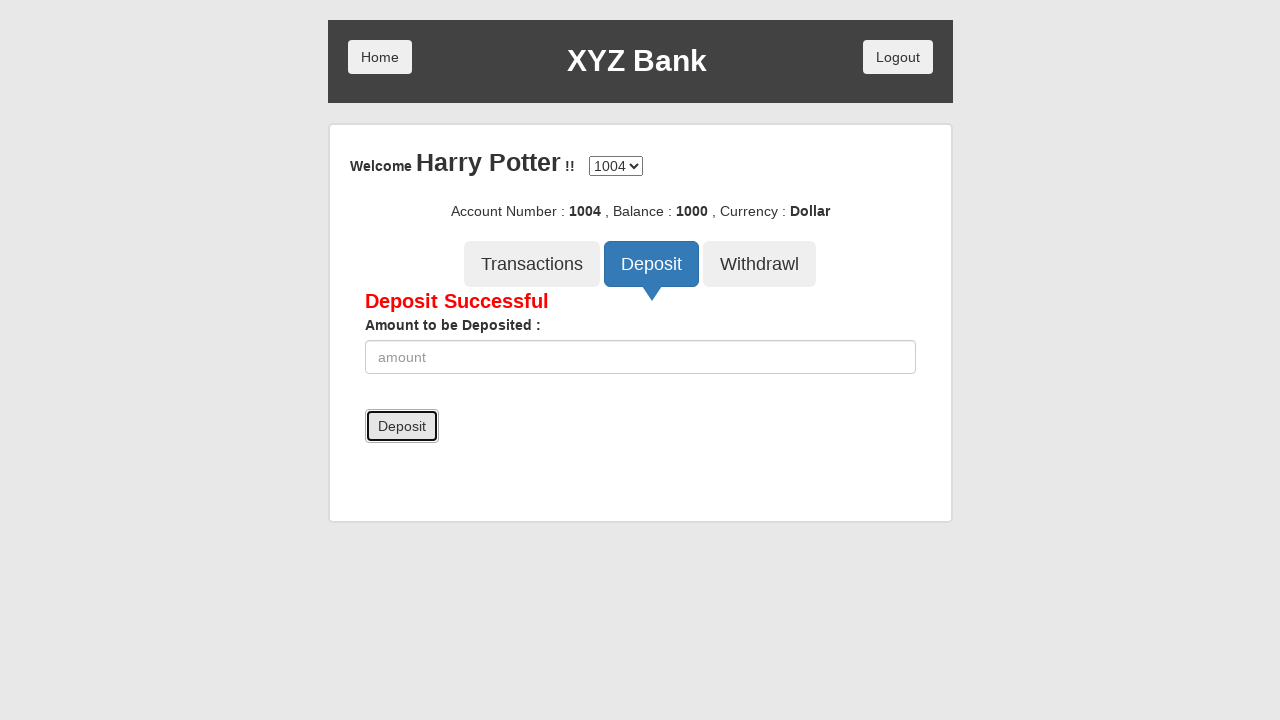